Tests JavaScript prompt alert handling by clicking the prompt button, entering text, and dismissing the alert

Starting URL: https://the-internet.herokuapp.com/javascript_alerts

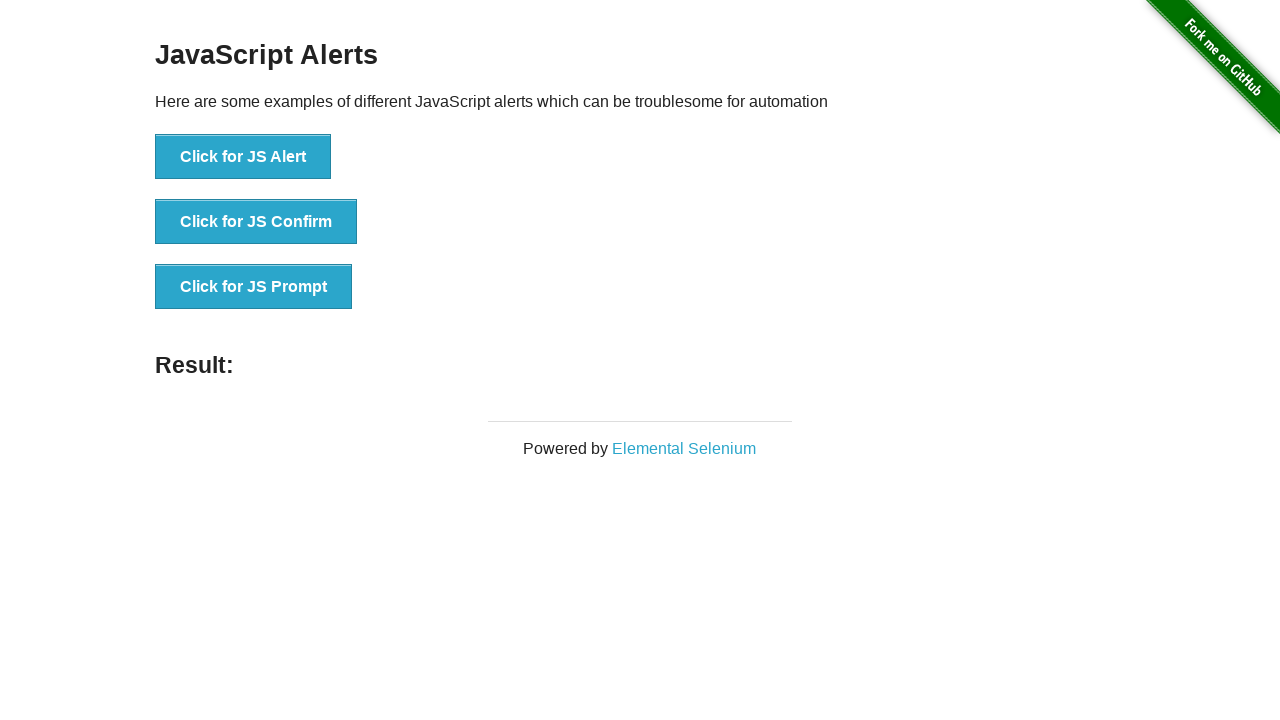

Clicked the JS Prompt button at (254, 287) on xpath=//button[contains(text(), 'Click for JS Prompt')]
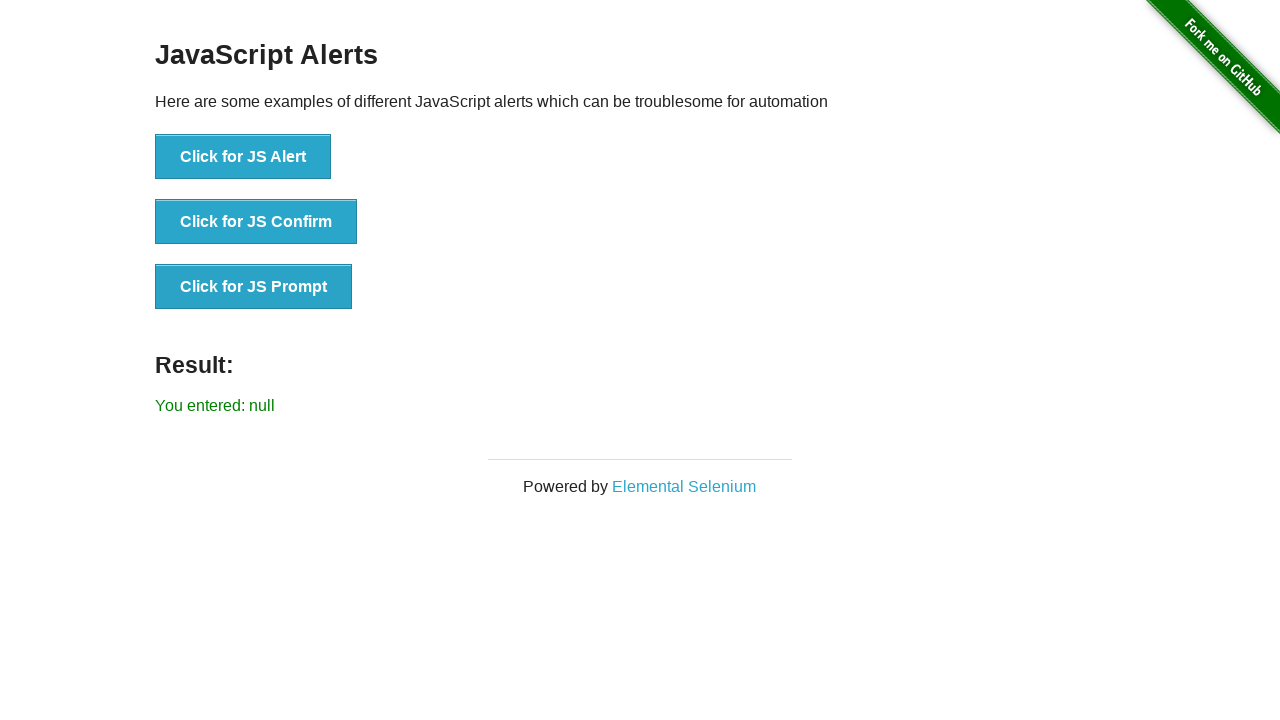

Set up dialog handler to dismiss prompt alert
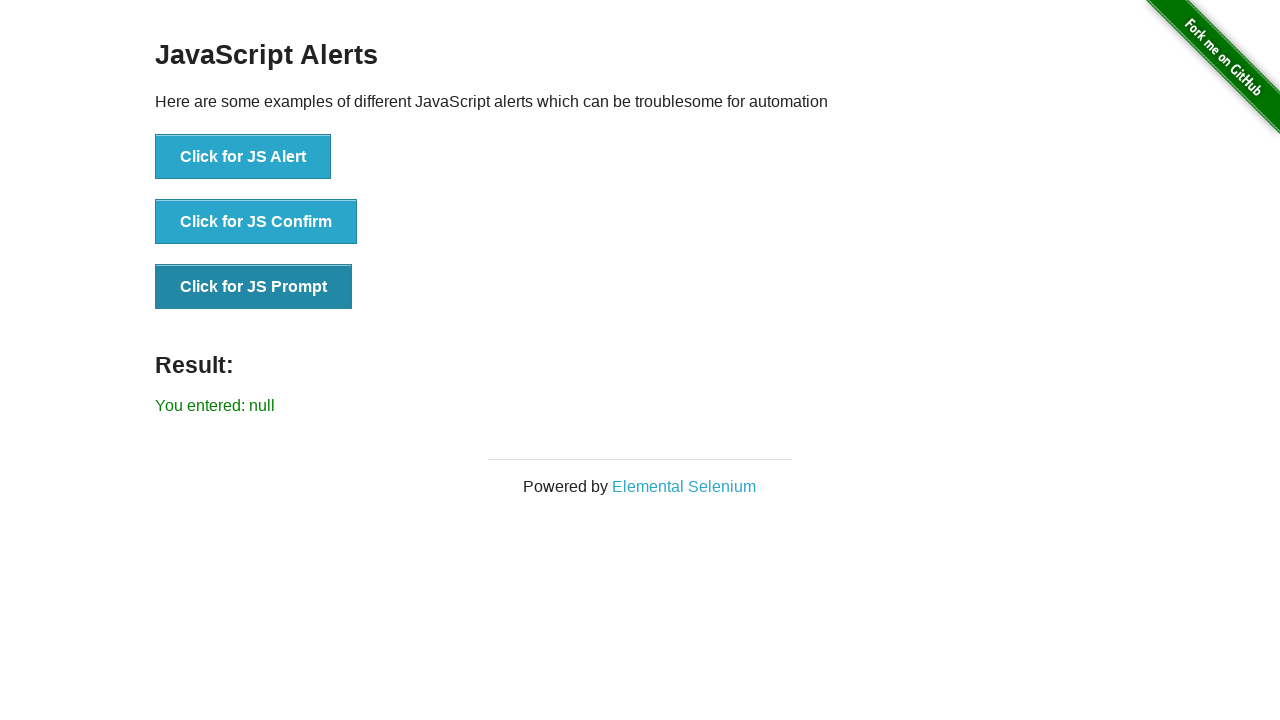

Waited for result element to appear
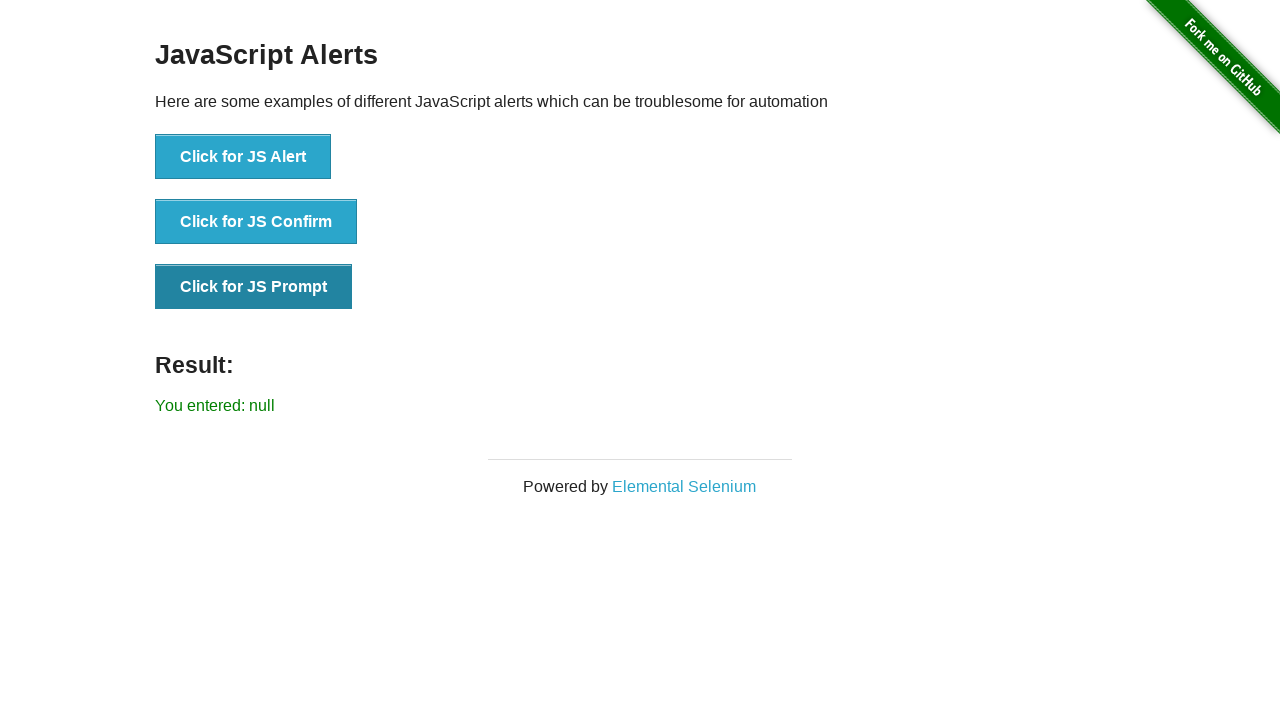

Retrieved result text from page
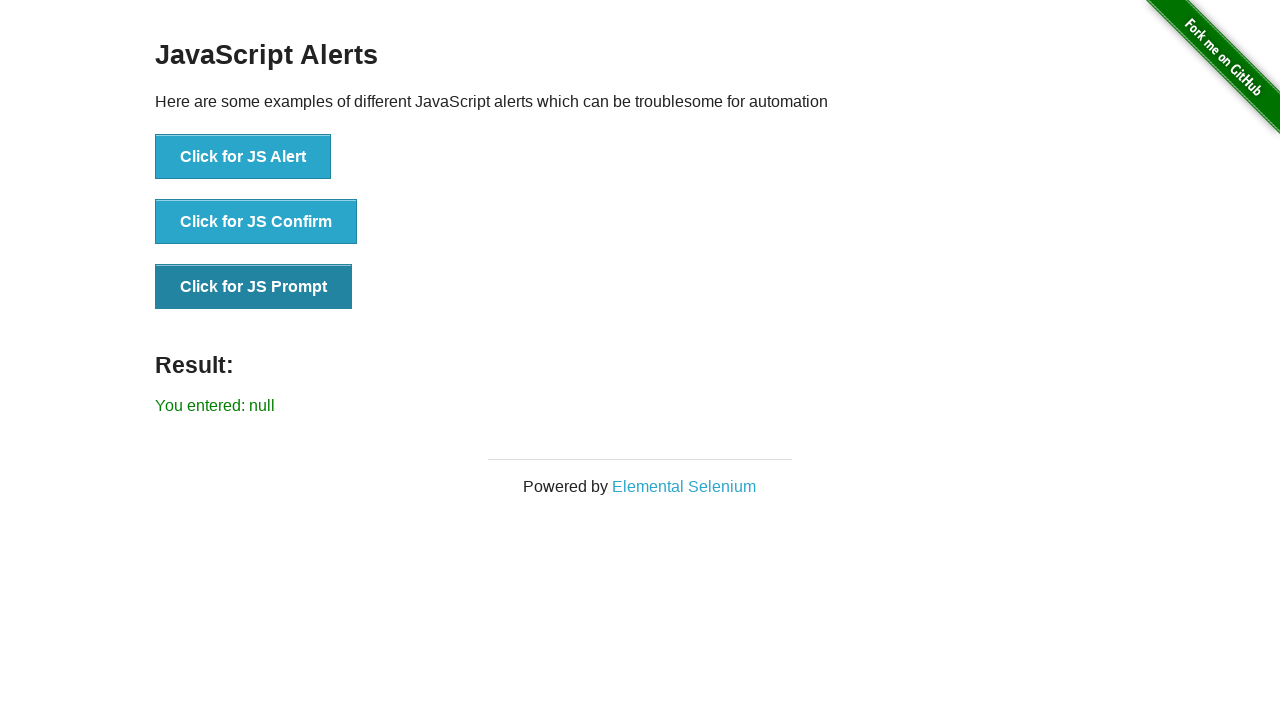

Verified result text matches expected value 'You entered: null'
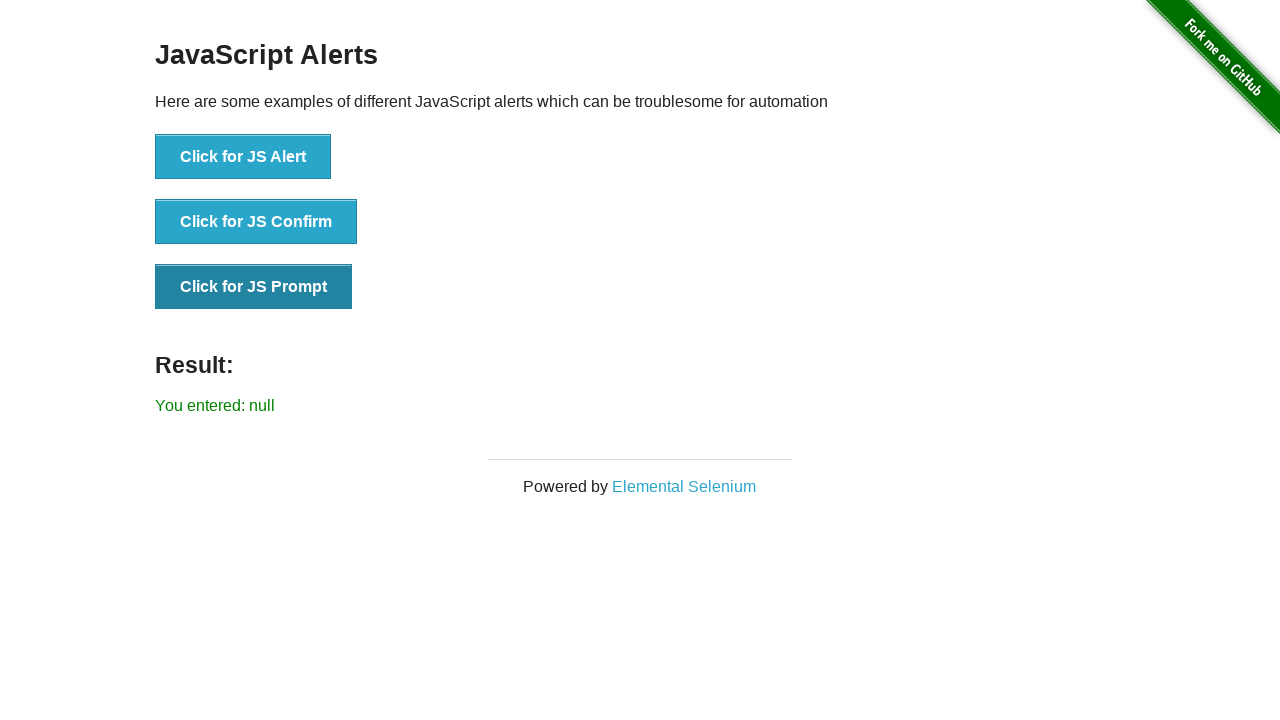

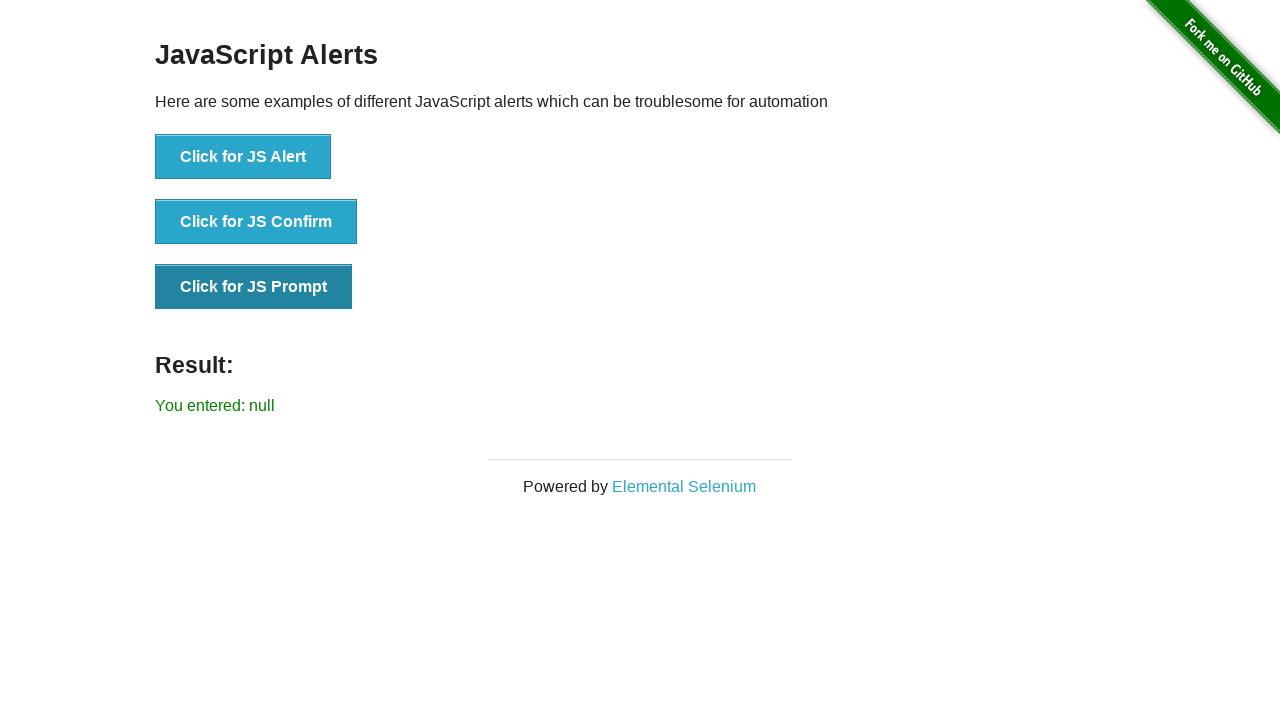